Tests A/B test opt-out by adding an opt-out cookie before visiting the A/B test page, then navigating to the test page and verifying it shows "No A/B Test".

Starting URL: http://the-internet.herokuapp.com

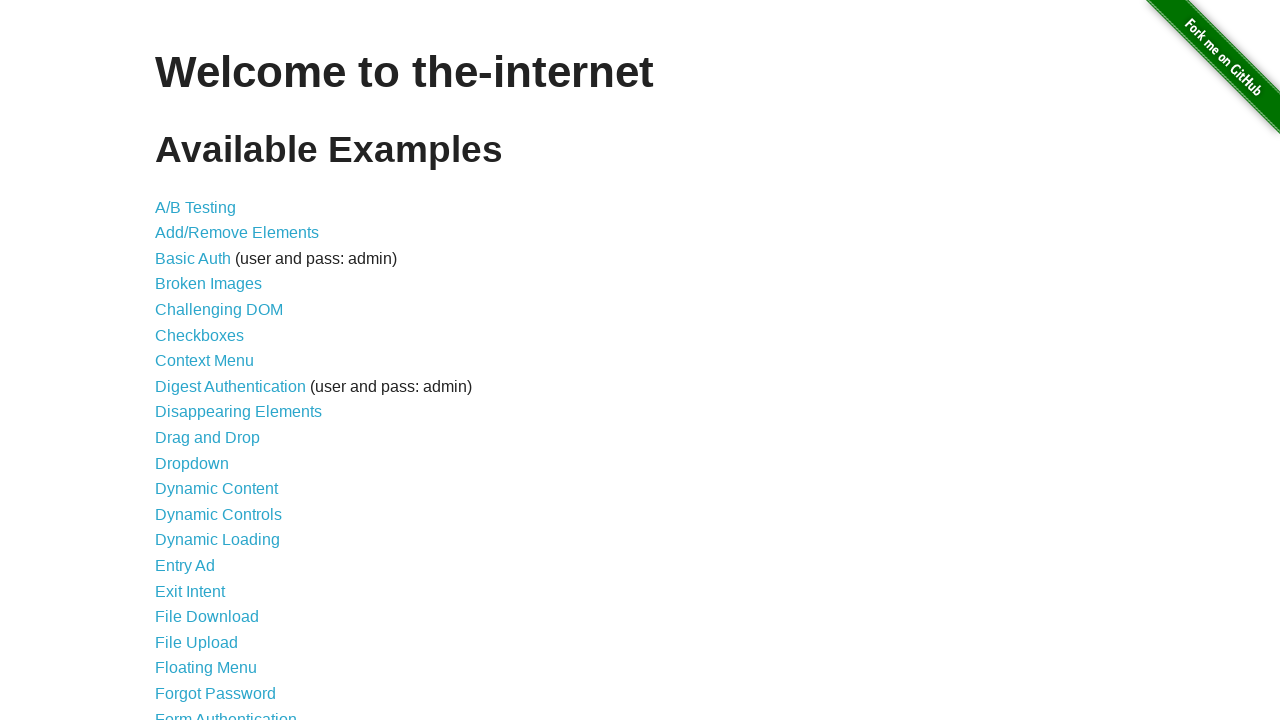

Added optimizelyOptOut cookie with value 'true' to opt out of A/B test
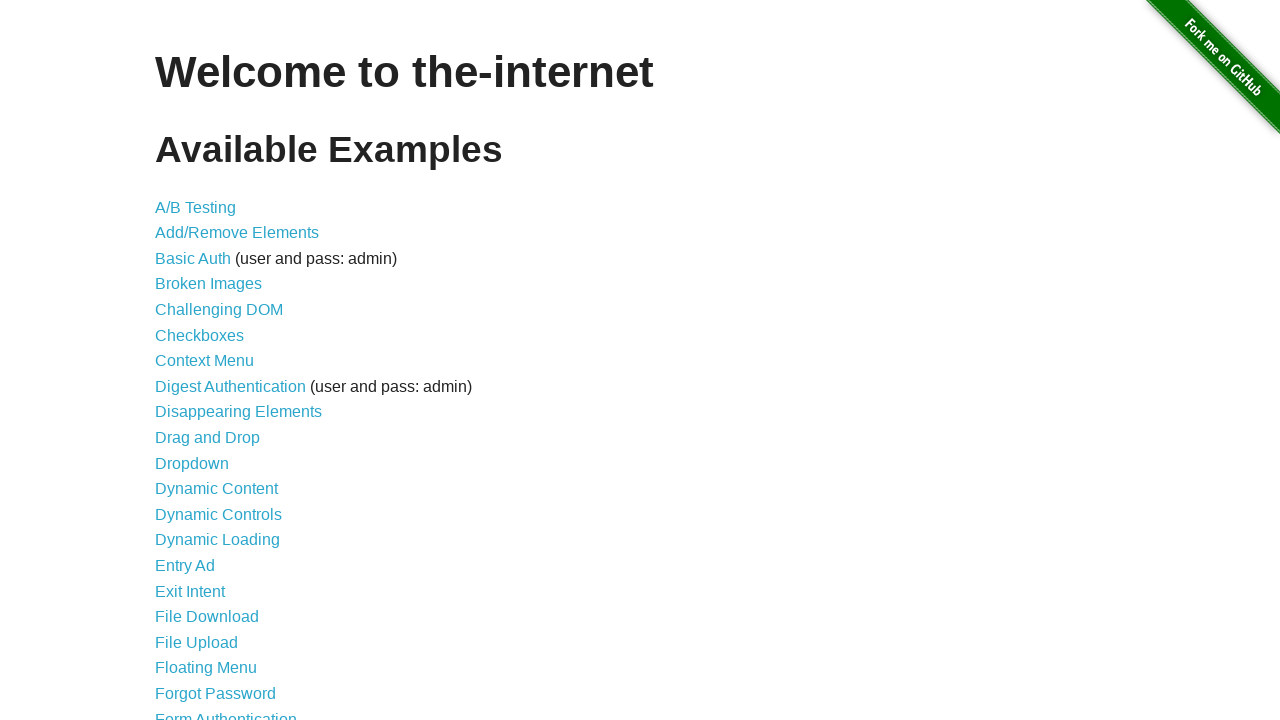

Navigated to A/B test page at http://the-internet.herokuapp.com/abtest
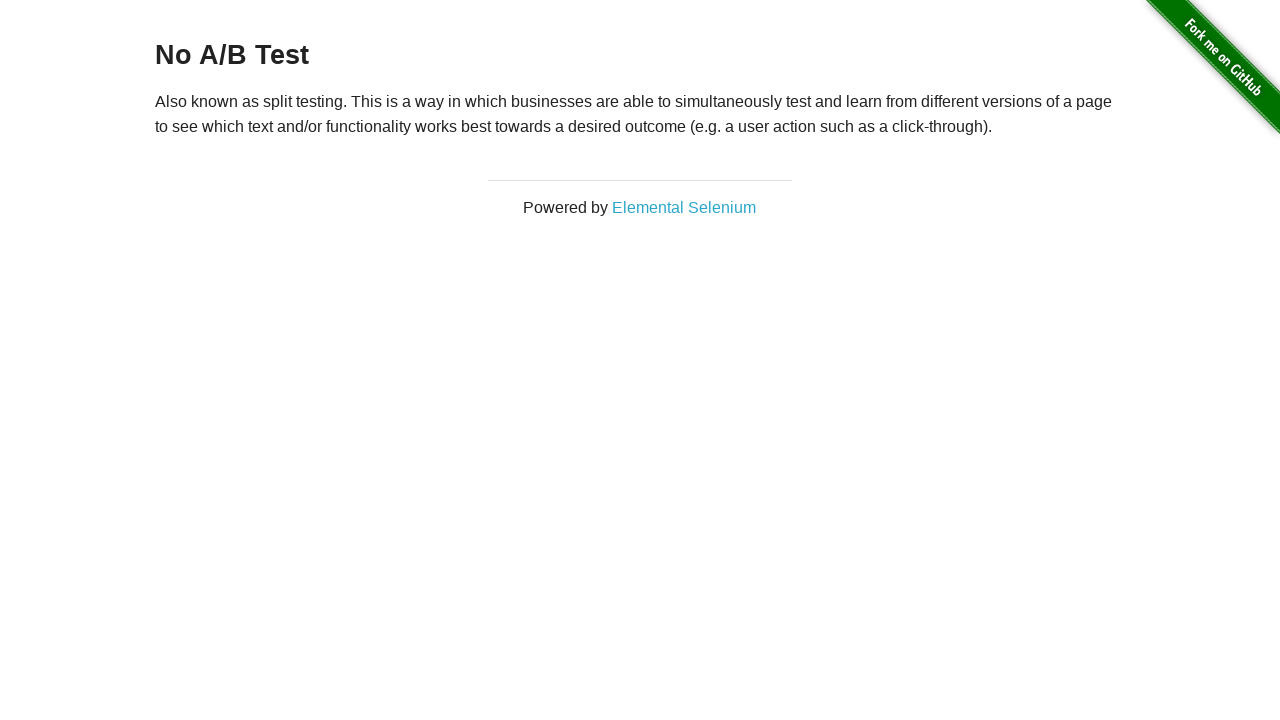

Verified h3 heading loaded, confirming 'No A/B Test' message is displayed
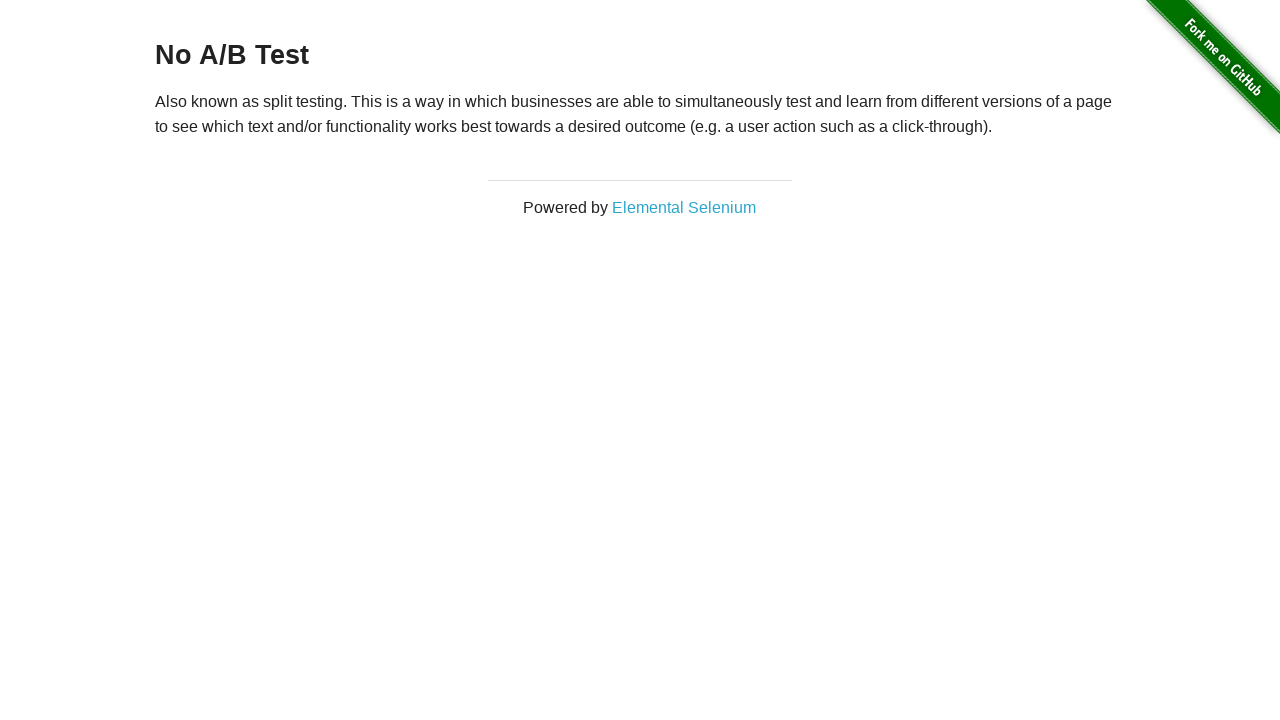

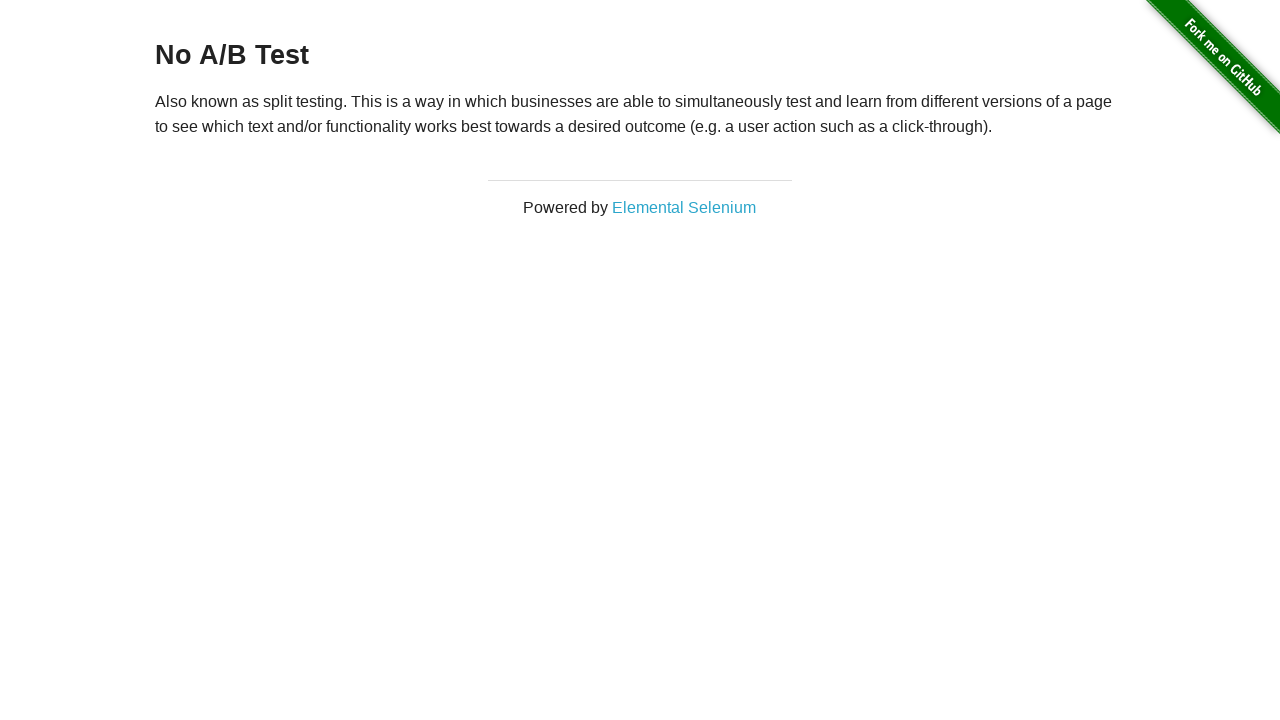